Tests file download functionality on LeafGround by clicking a download button/folder element to initiate a file download.

Starting URL: https://www.leafground.com/file.xhtml

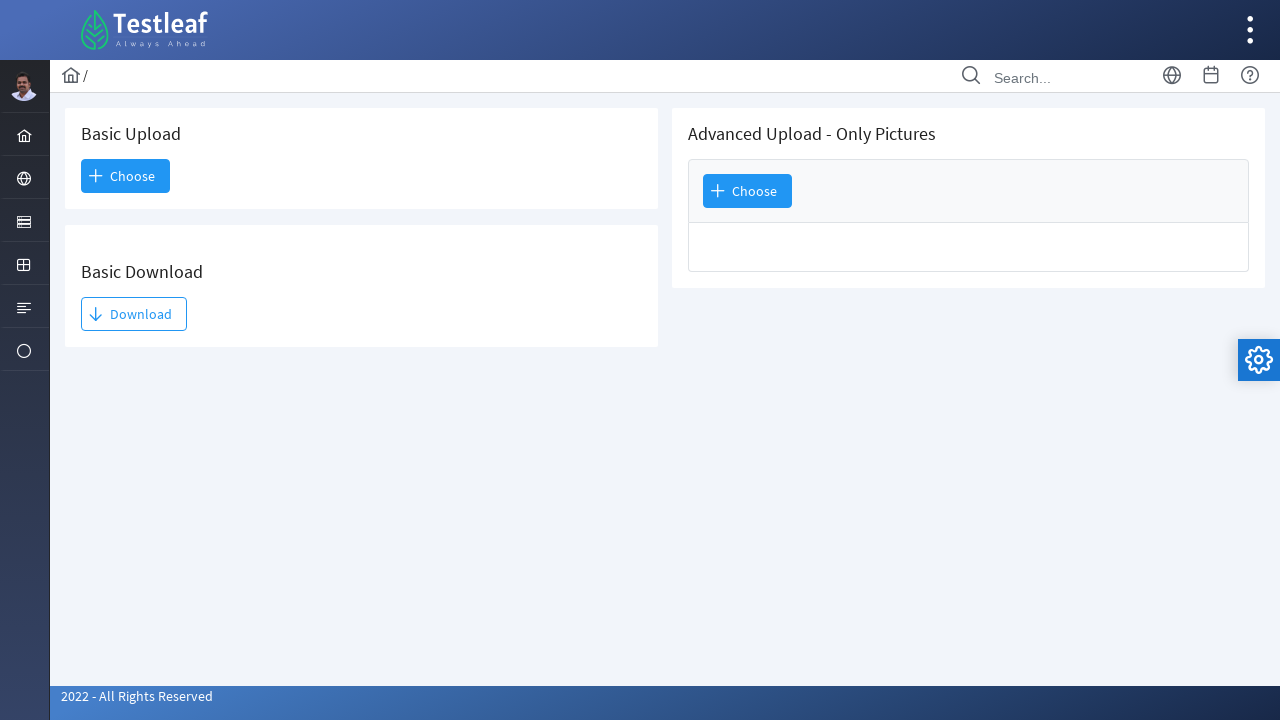

Clicked download button/folder element to initiate file download at (134, 314) on #j_idt93\:j_idt95
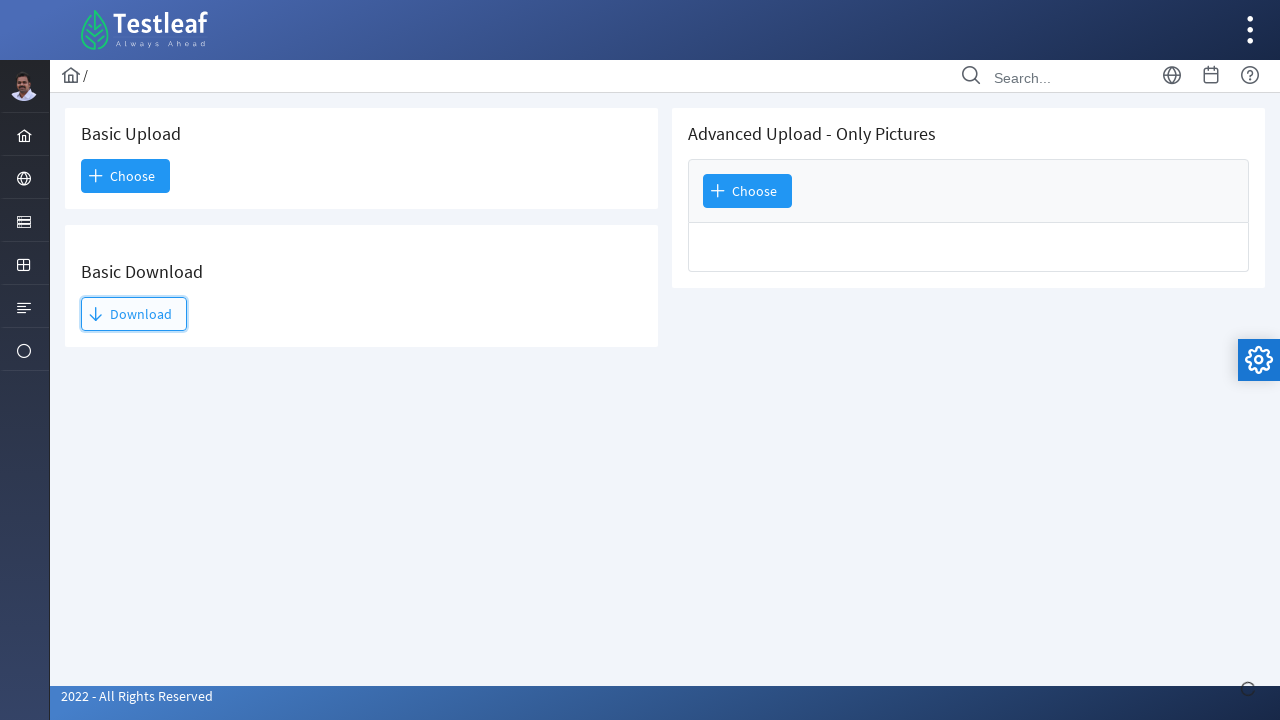

Waited for download action to complete
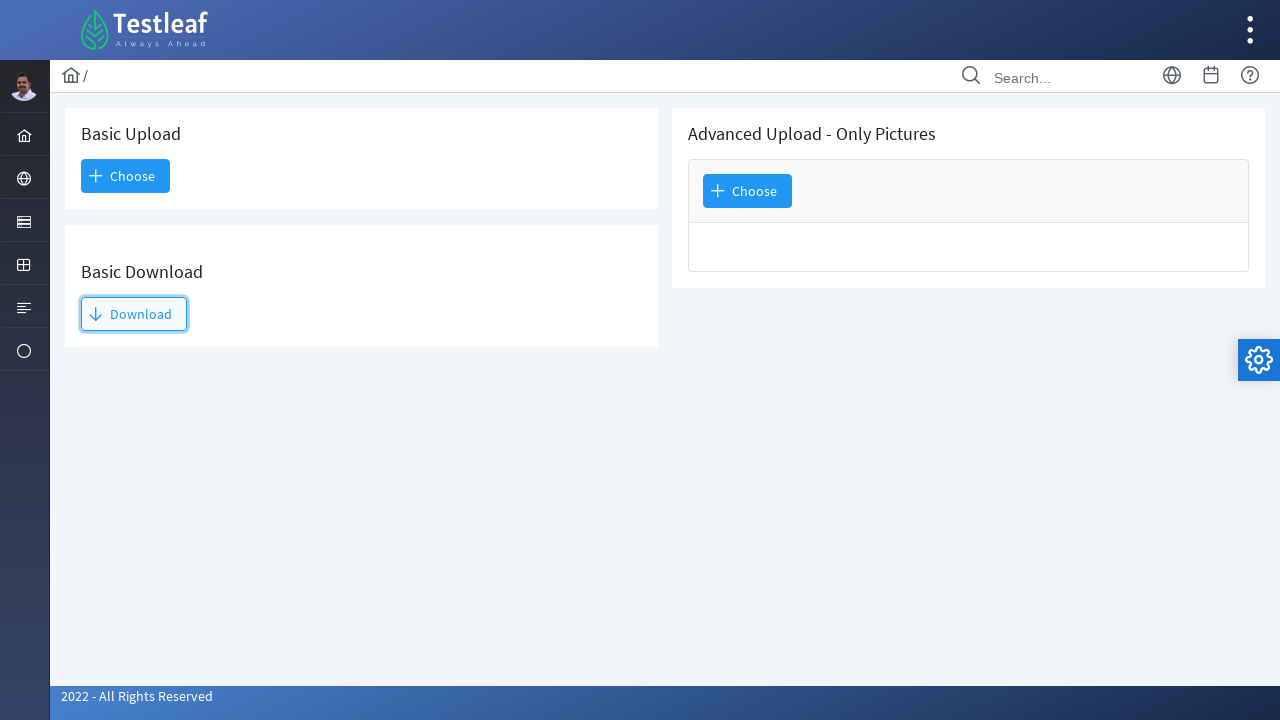

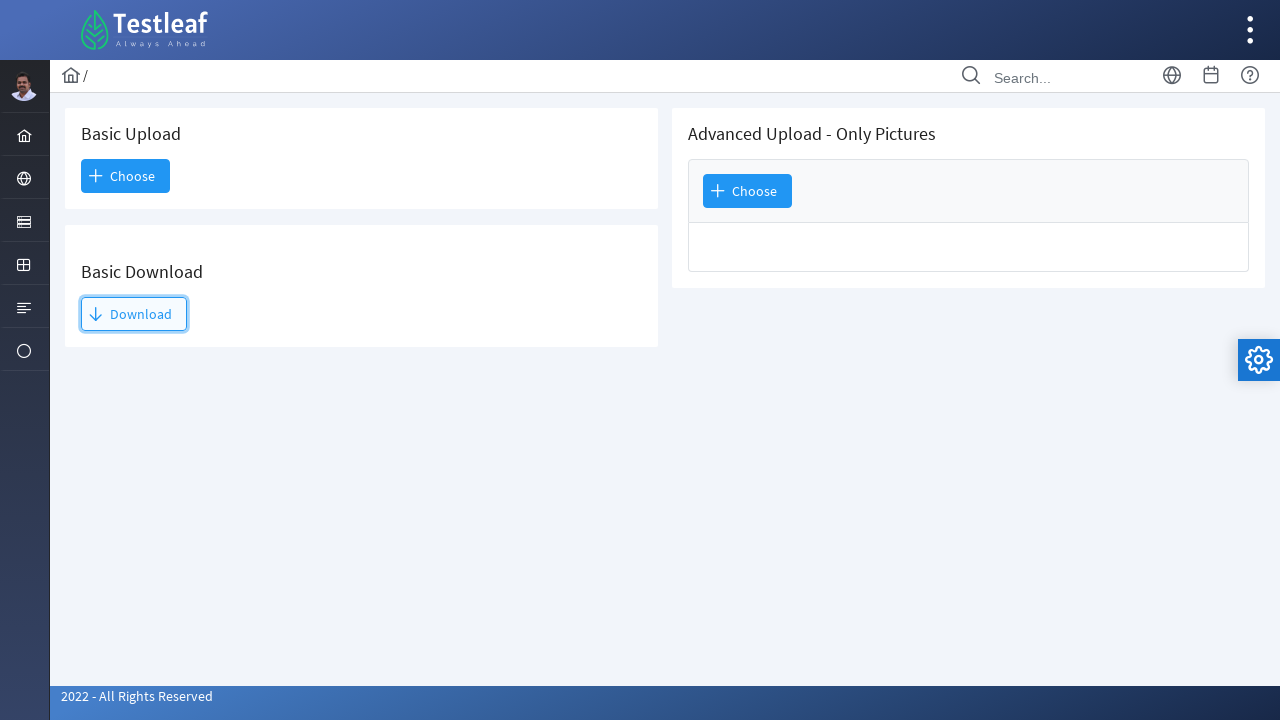